Tests the stopwatch functionality by starting it, recording multiple lap times, stopping, and resetting the stopwatch

Starting URL: https://sarrailhadaptive.github.io/stopwatch-typescript/

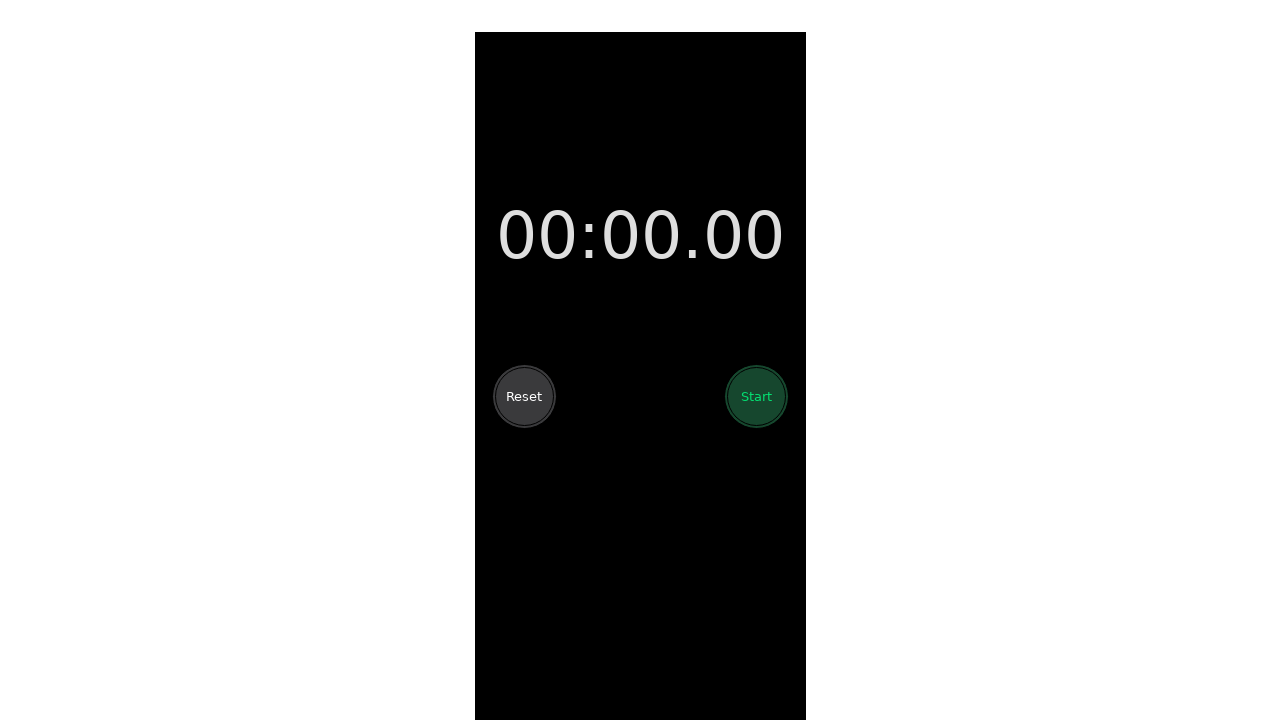

Clicked start button to begin stopwatch at (756, 396) on button.stopwatch-button-start
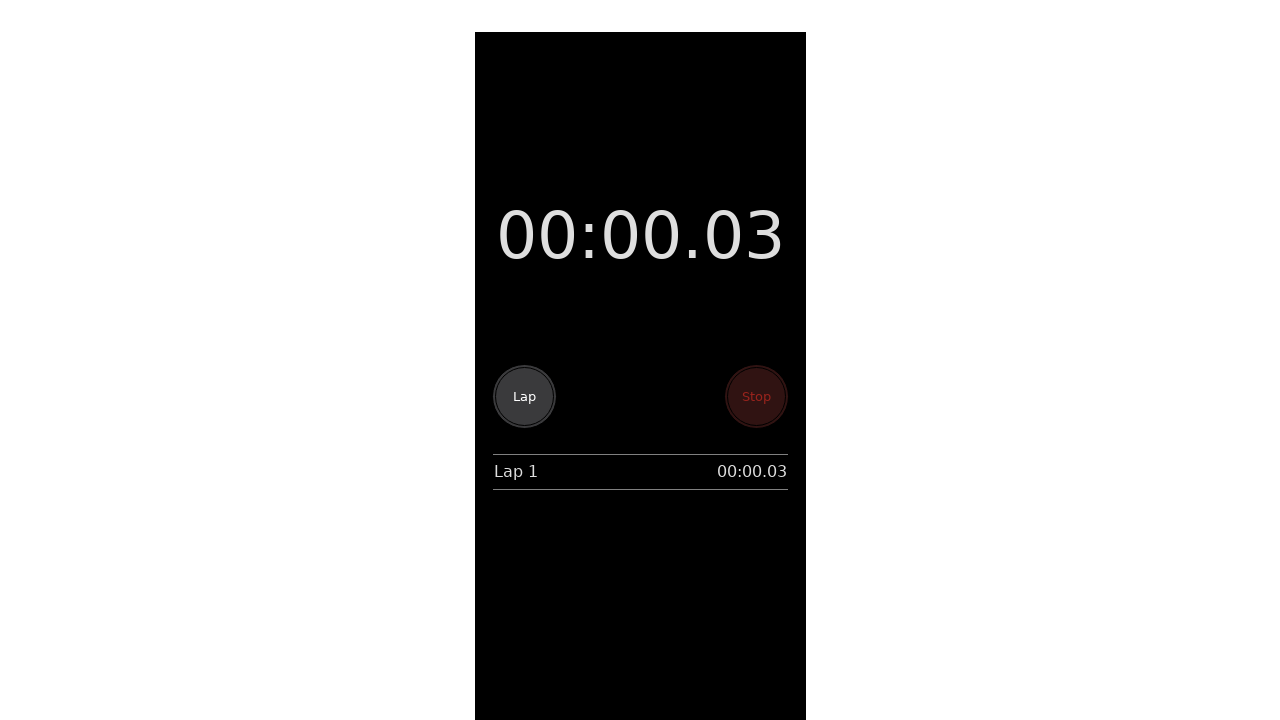

Waited 650ms for first lap
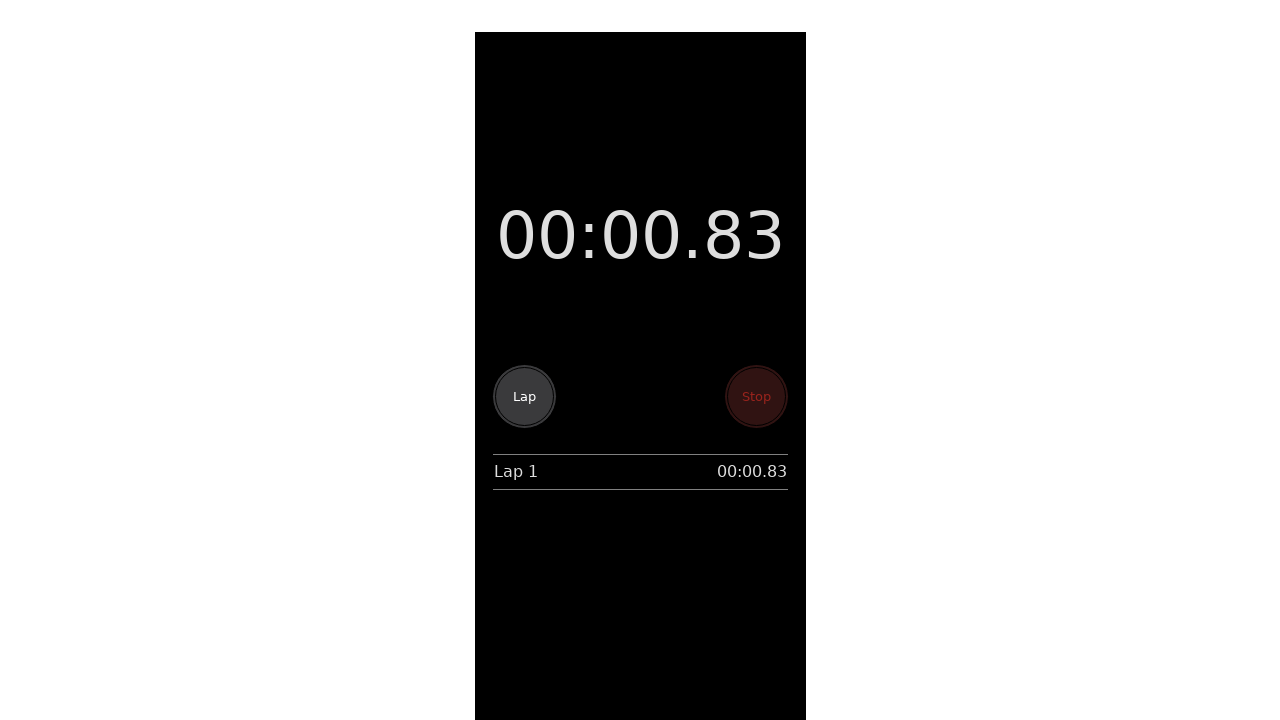

Clicked lap button to record first lap at (524, 396) on button.stopwatch-button-lap
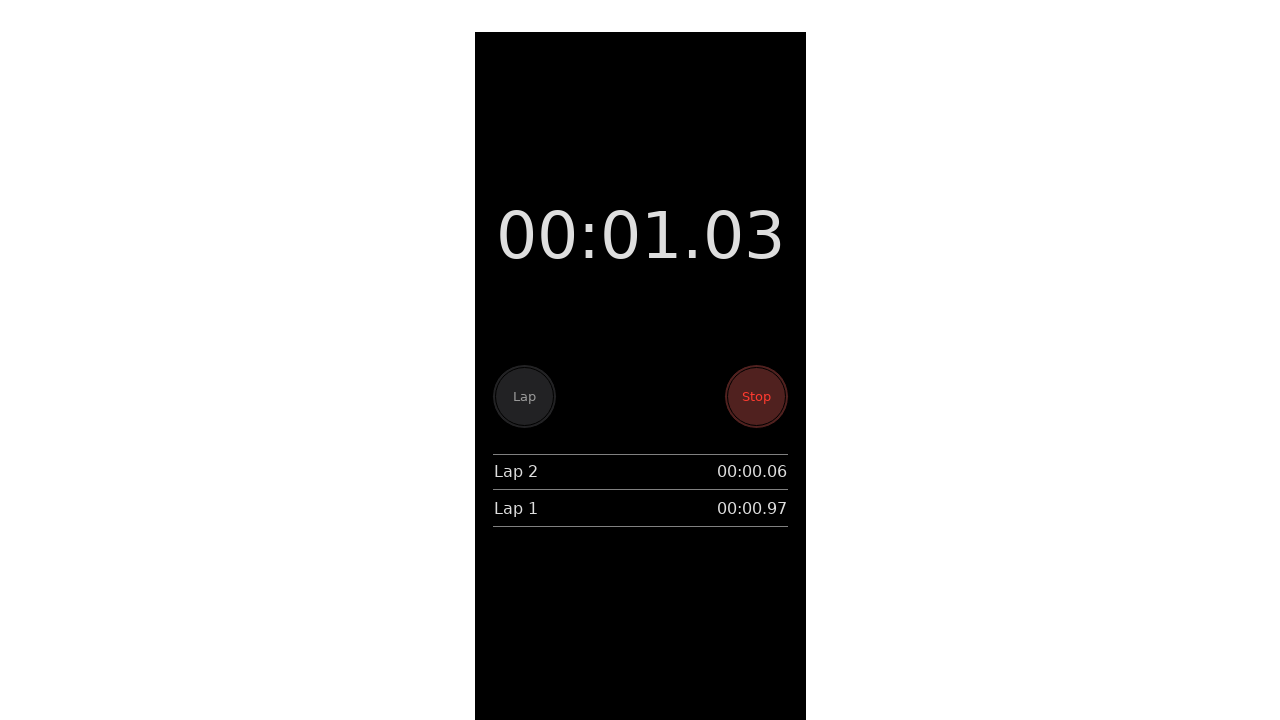

Waited 2000ms for second lap
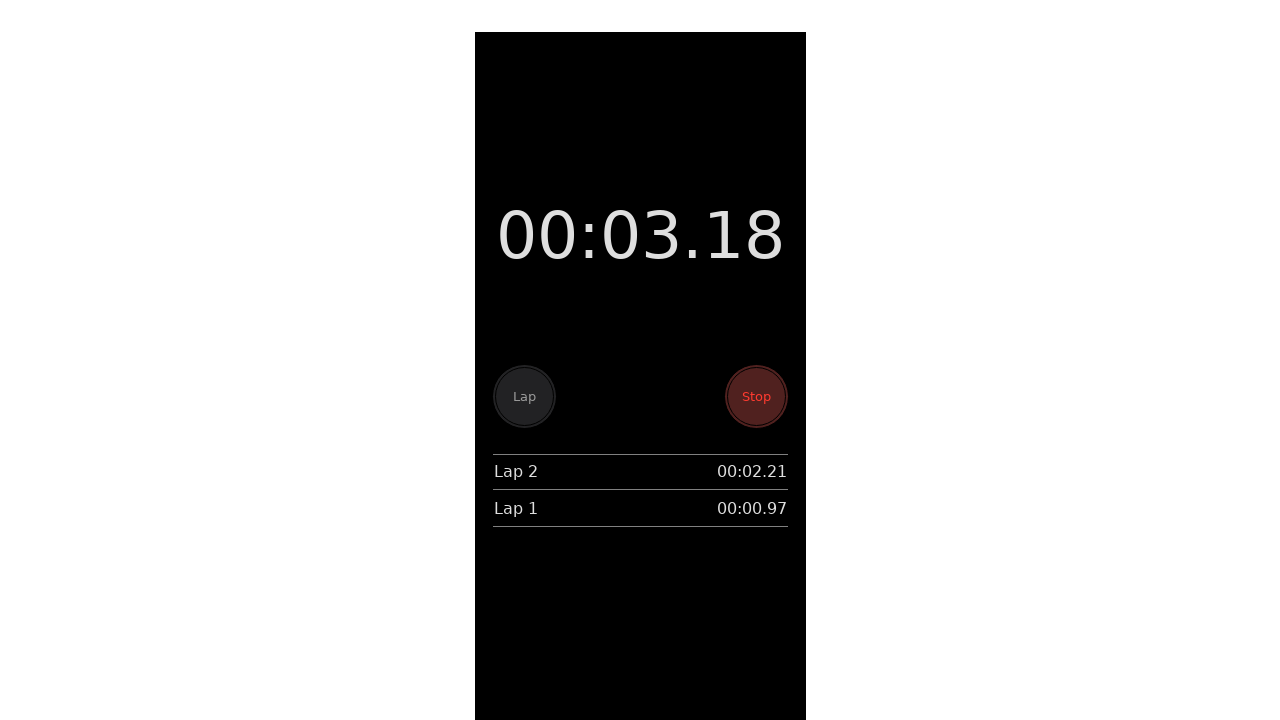

Clicked lap button to record second lap at (524, 396) on button.stopwatch-button-lap
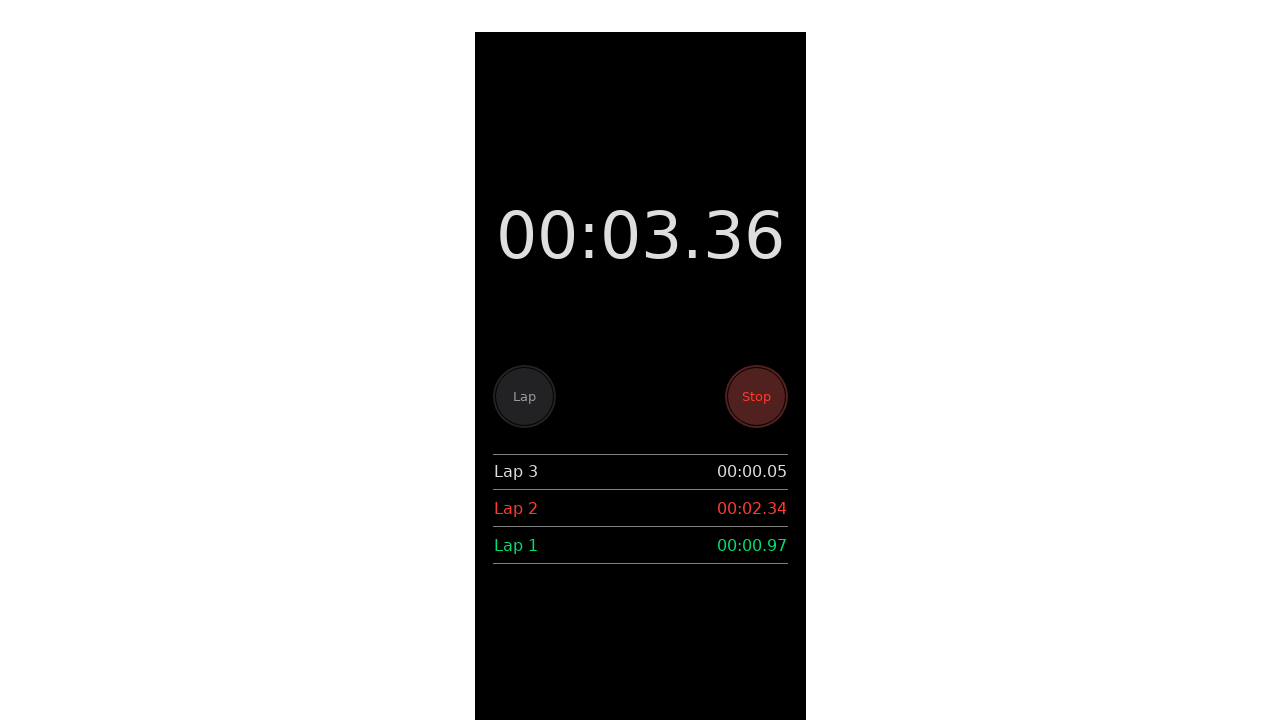

Waited 300ms for third lap
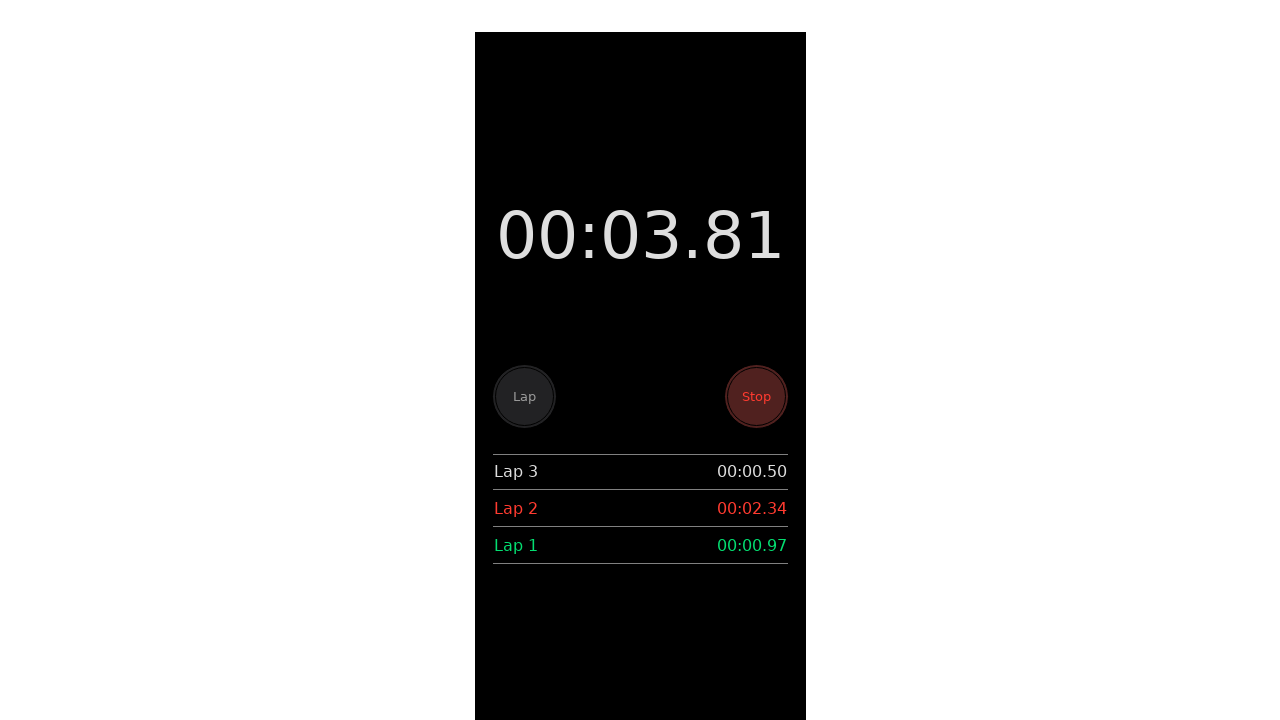

Clicked lap button to record third lap at (524, 396) on button.stopwatch-button-lap
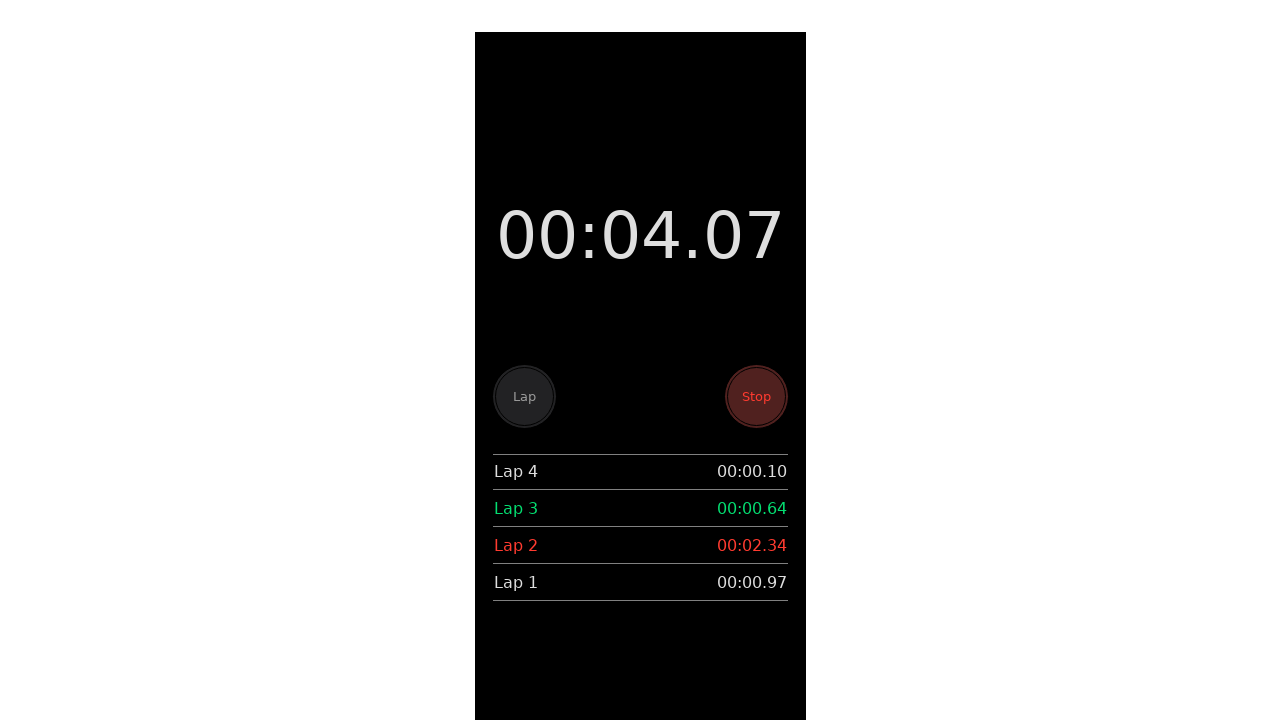

Waited 800ms for fourth lap
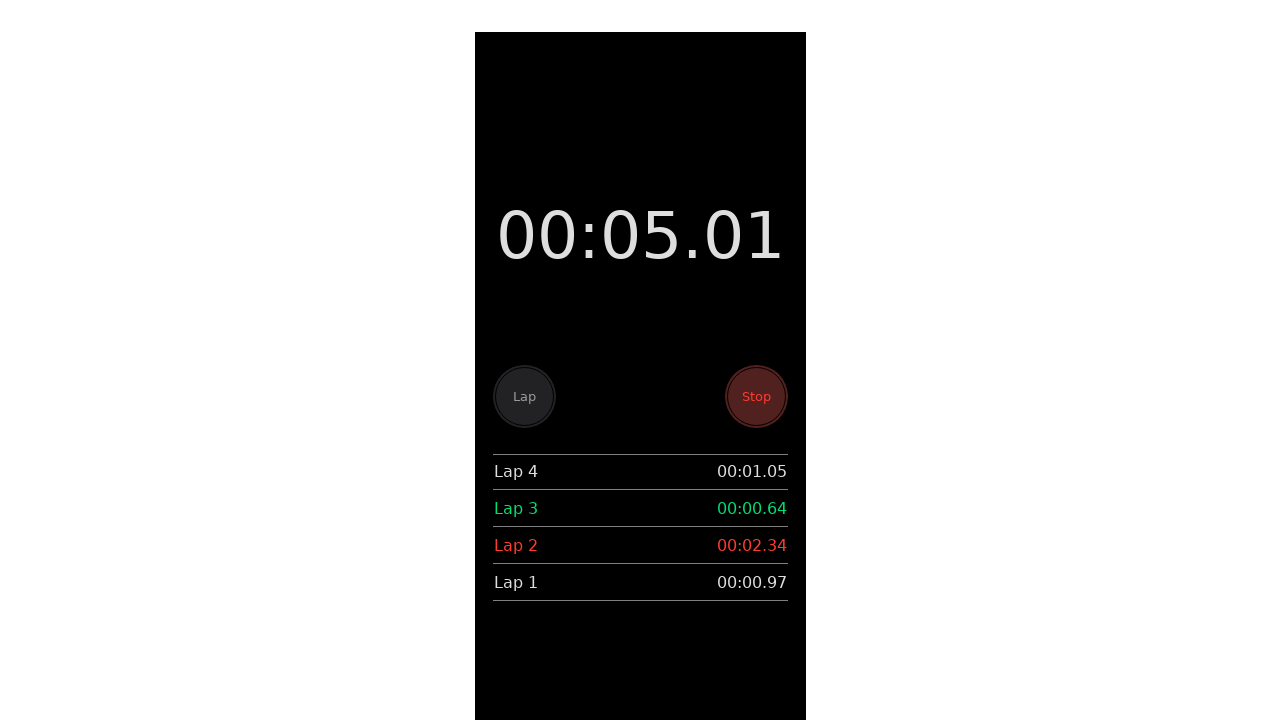

Clicked lap button to record fourth lap at (524, 396) on button.stopwatch-button-lap
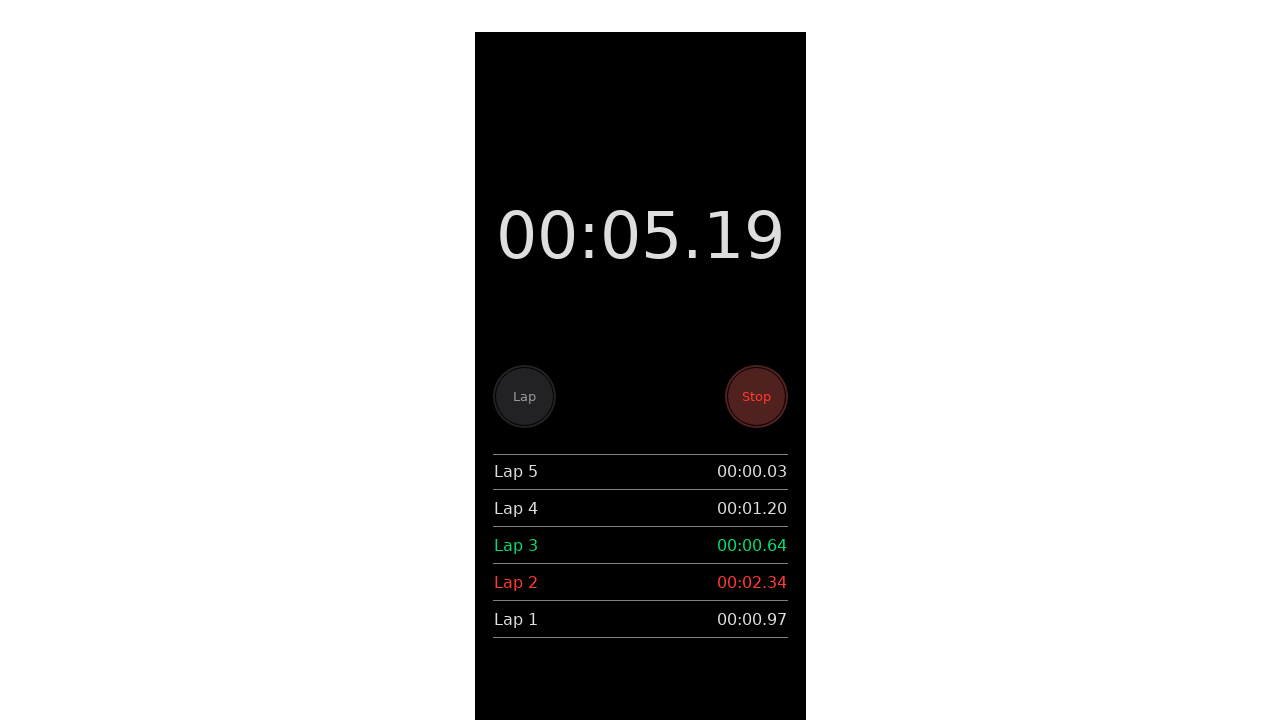

Waited 1500ms before stopping stopwatch
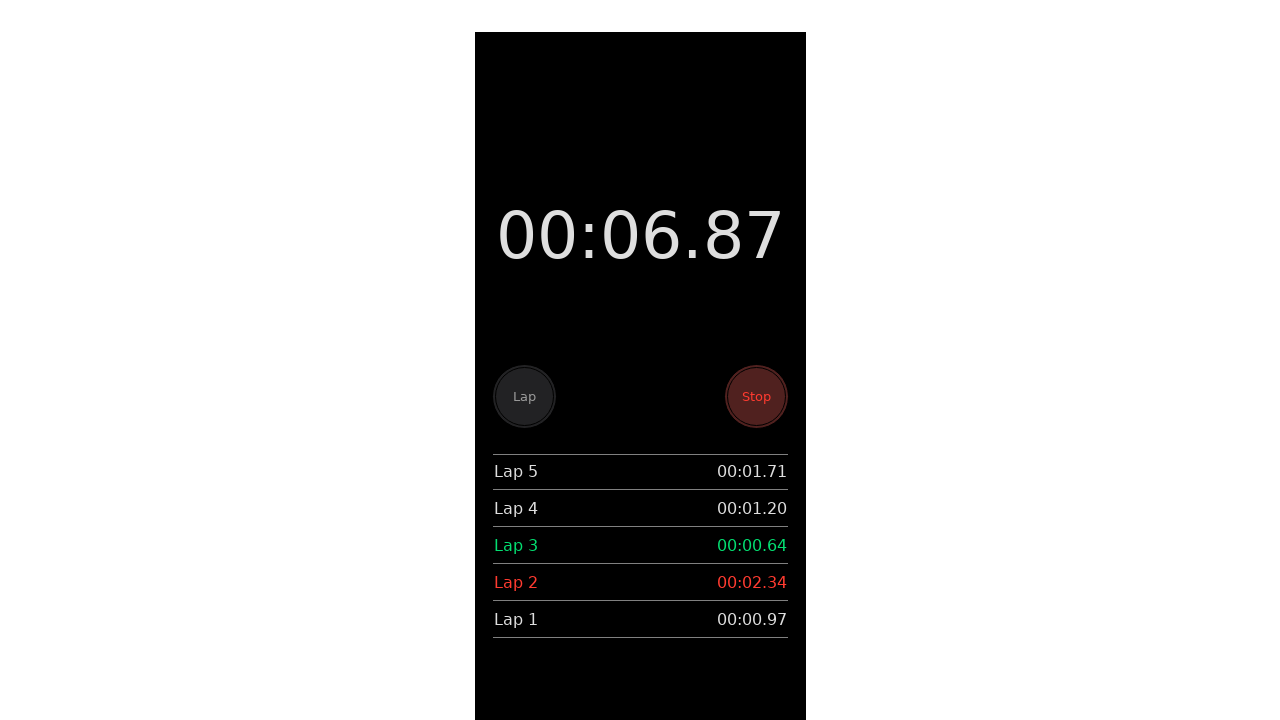

Clicked stop button to stop stopwatch at (756, 396) on button.stopwatch-button-stop
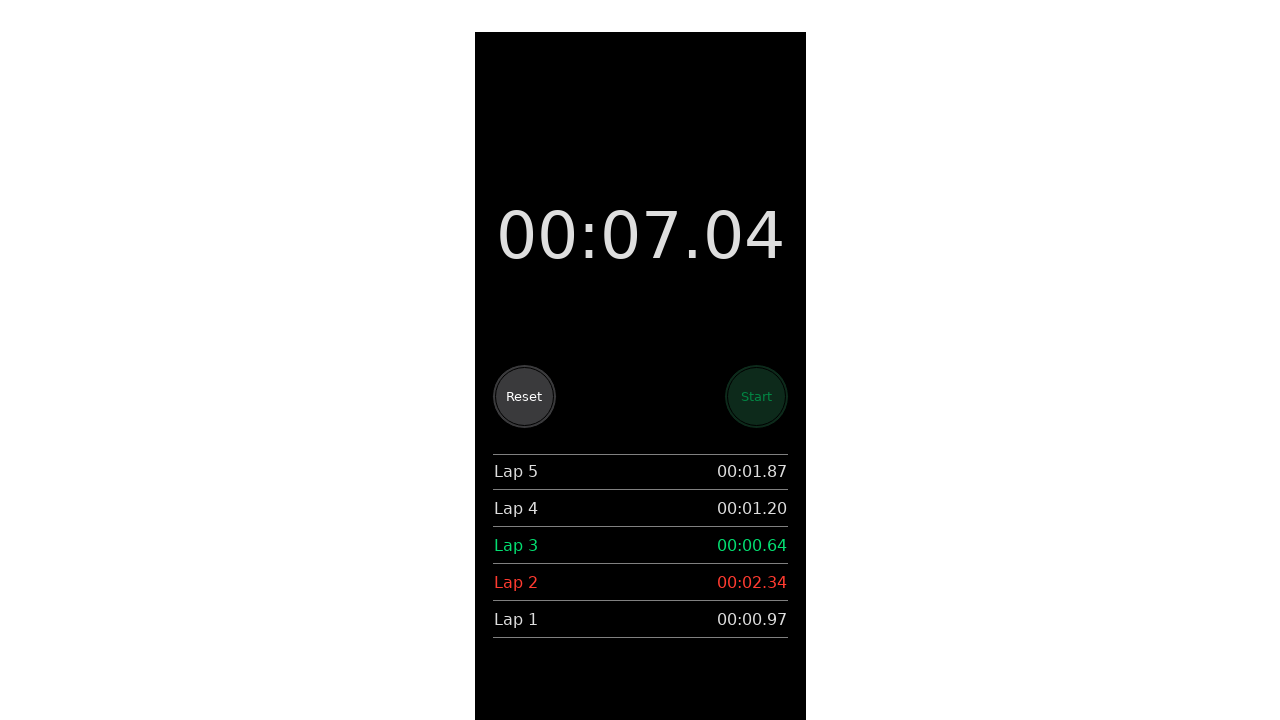

Clicked reset button to reset stopwatch at (524, 396) on button.stopwatch-button-reset
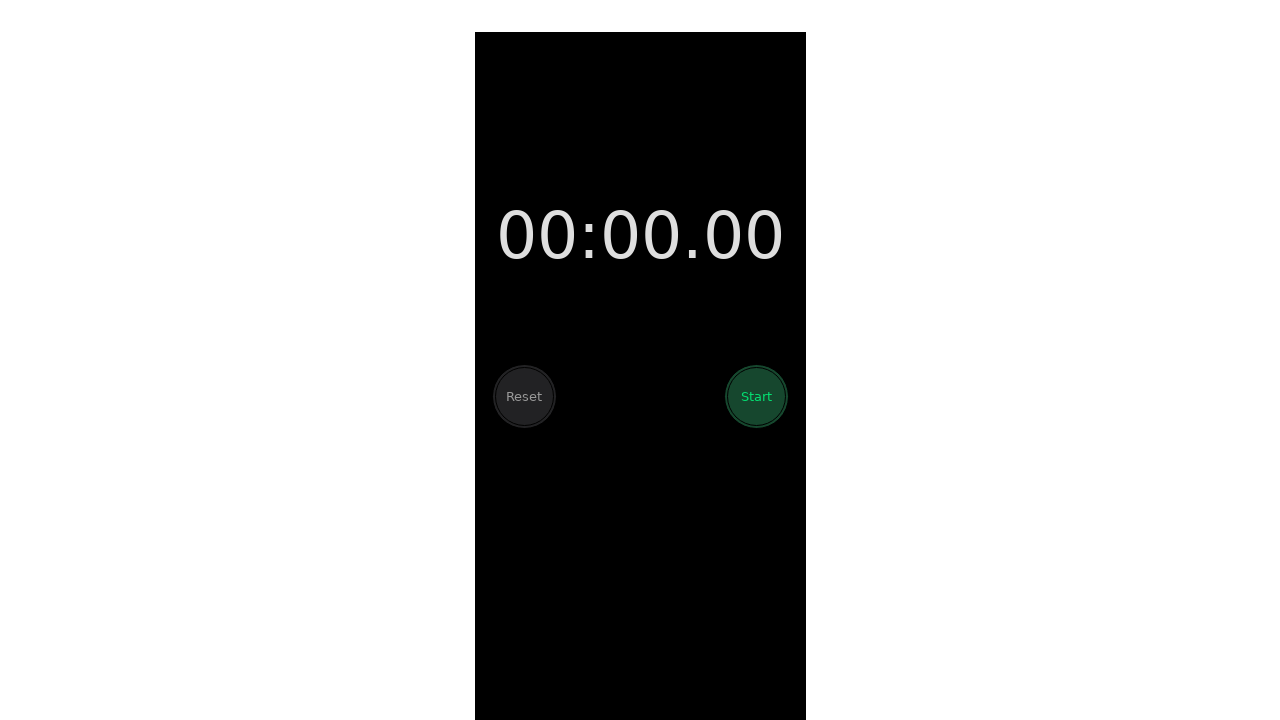

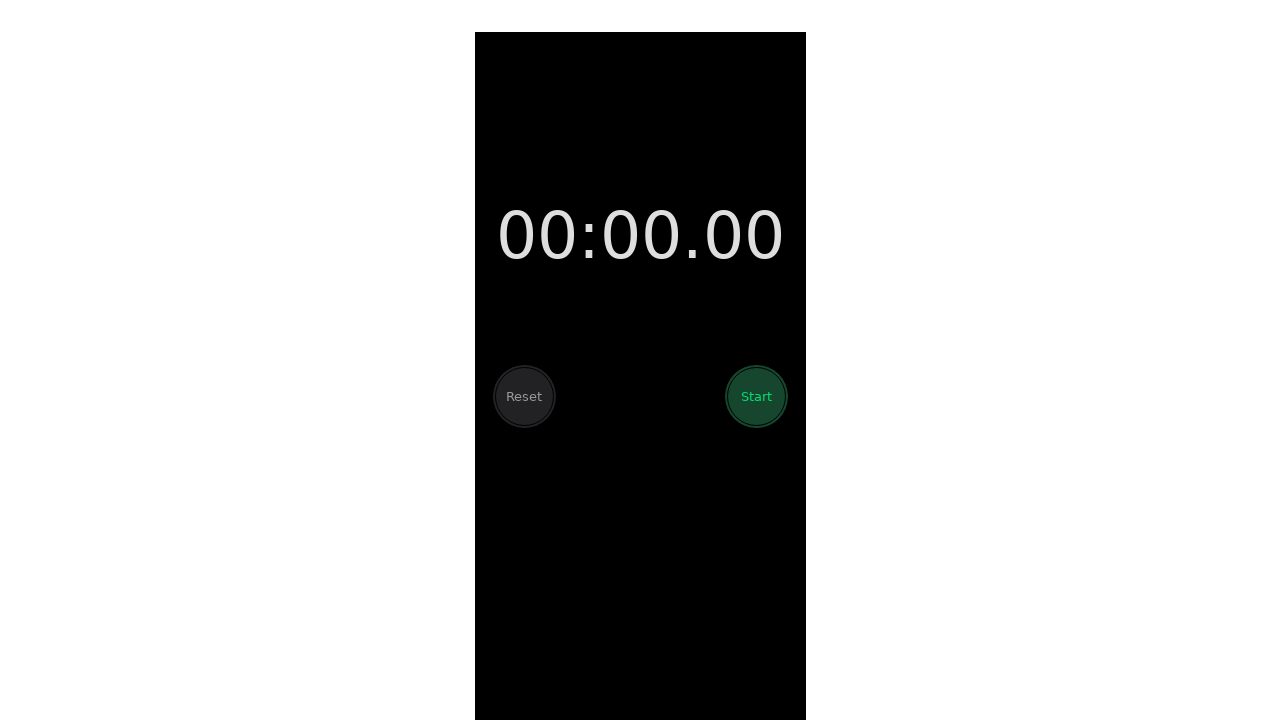